Tests that the registration modal header displays the correct text "Реєстрація"

Starting URL: http://speak-ukrainian.eastus2.cloudapp.azure.com/dev/

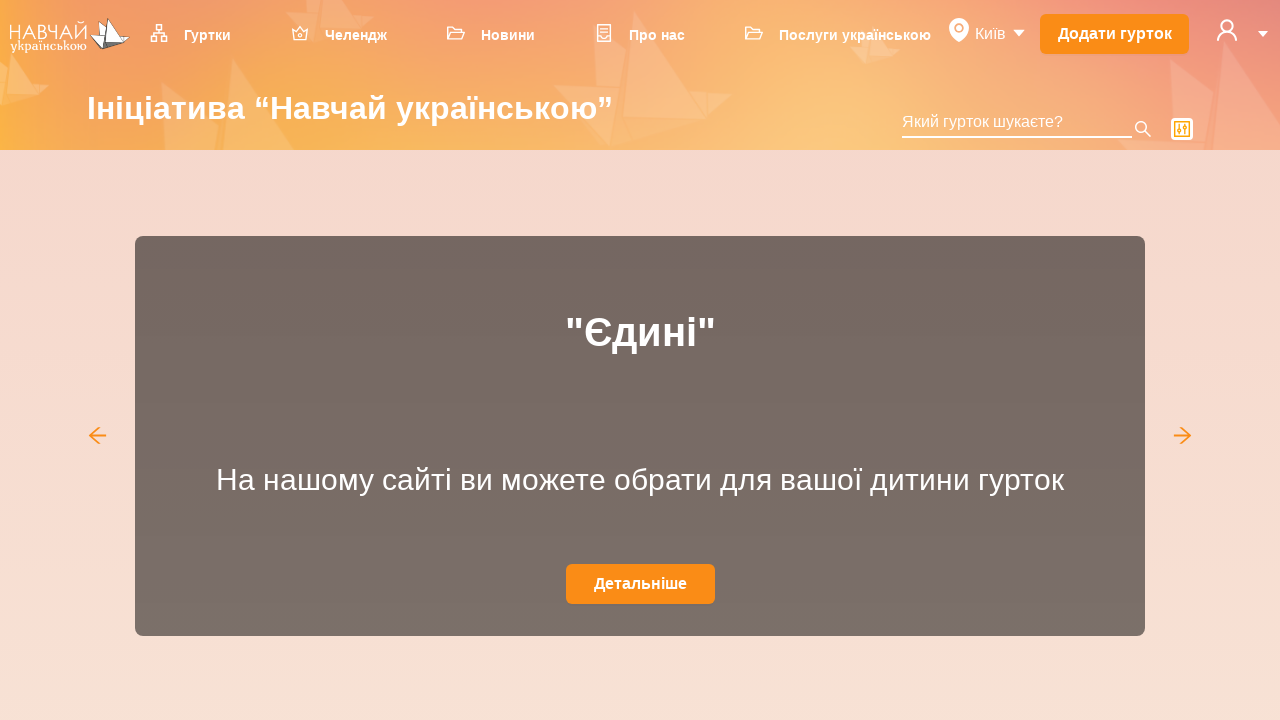

Clicked user icon to open dropdown menu at (1227, 30) on svg[data-icon='user']
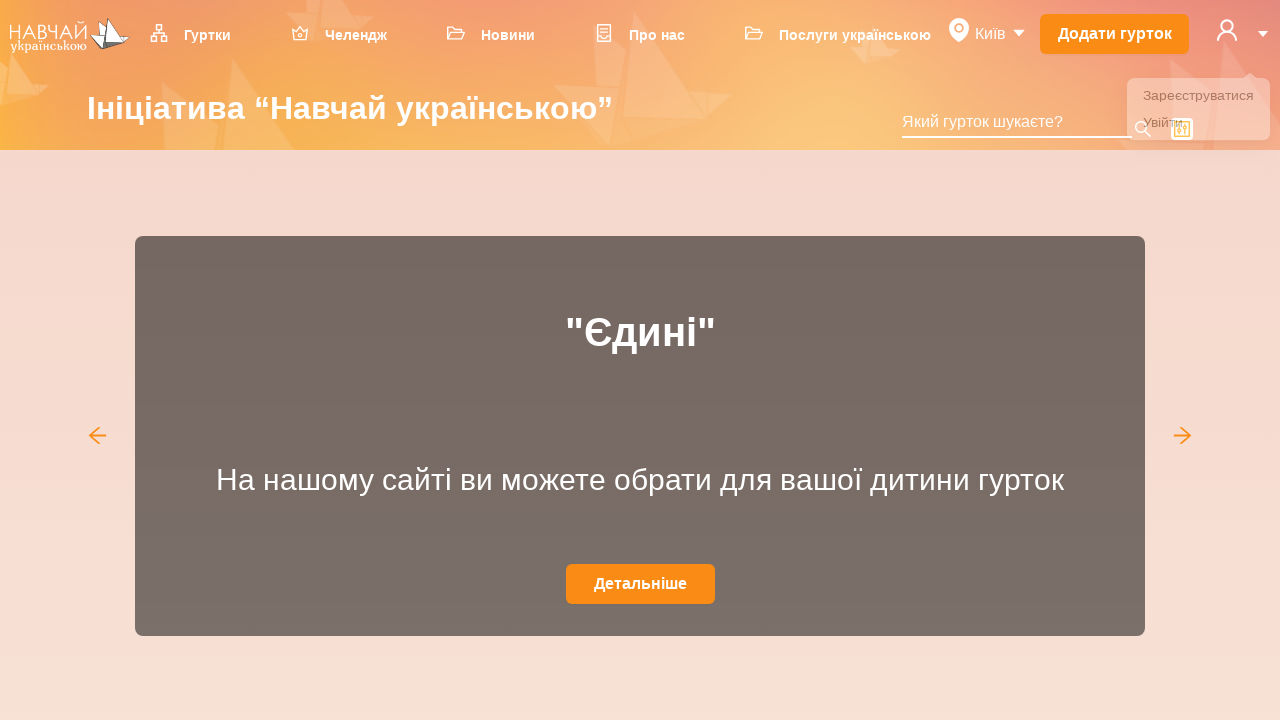

Dropdown menu appeared
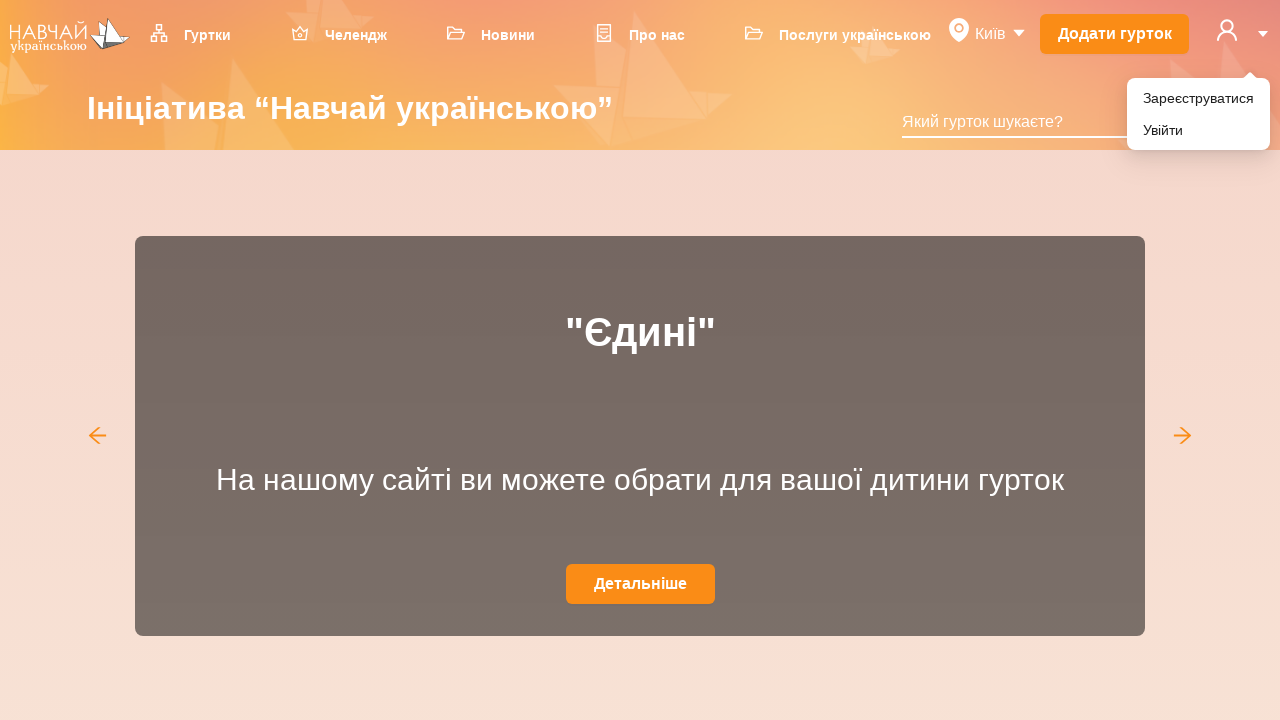

Clicked 'Зареєструватися' (Register) menu item at (1198, 98) on xpath=//li[@role='menuitem']//div[text()='Зареєструватися']
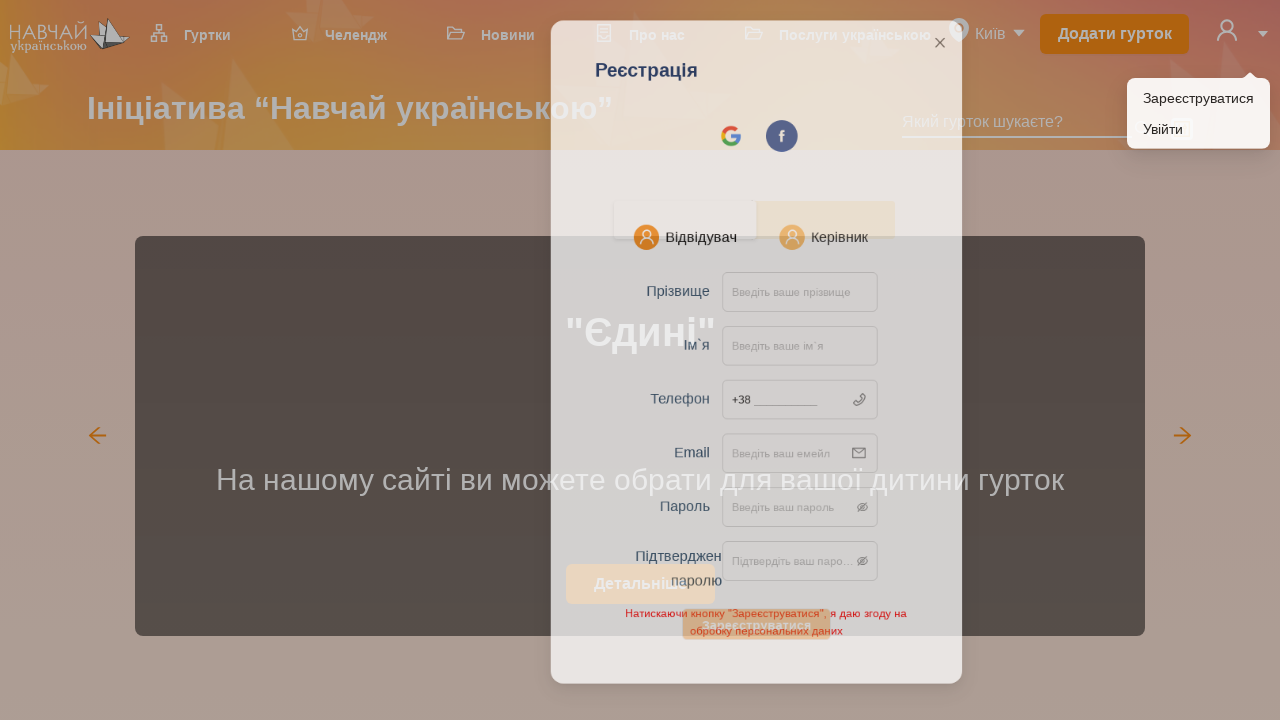

Registration modal header loaded with text 'Реєстрація'
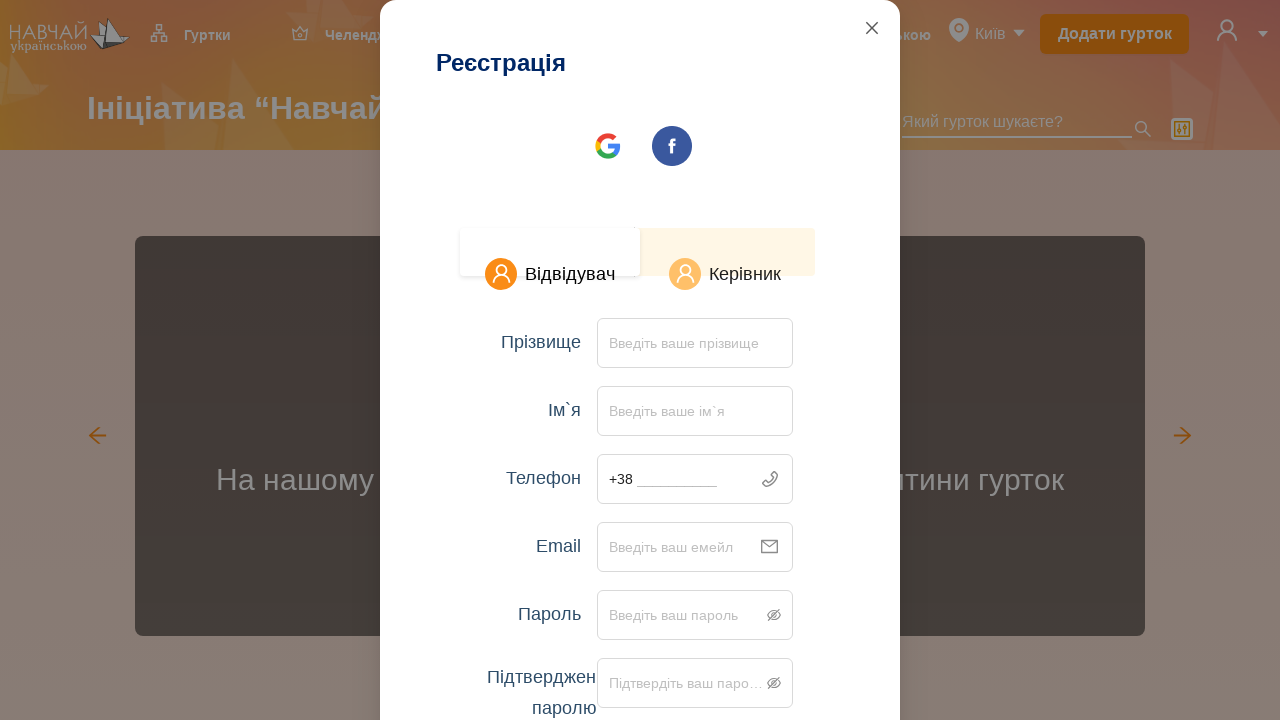

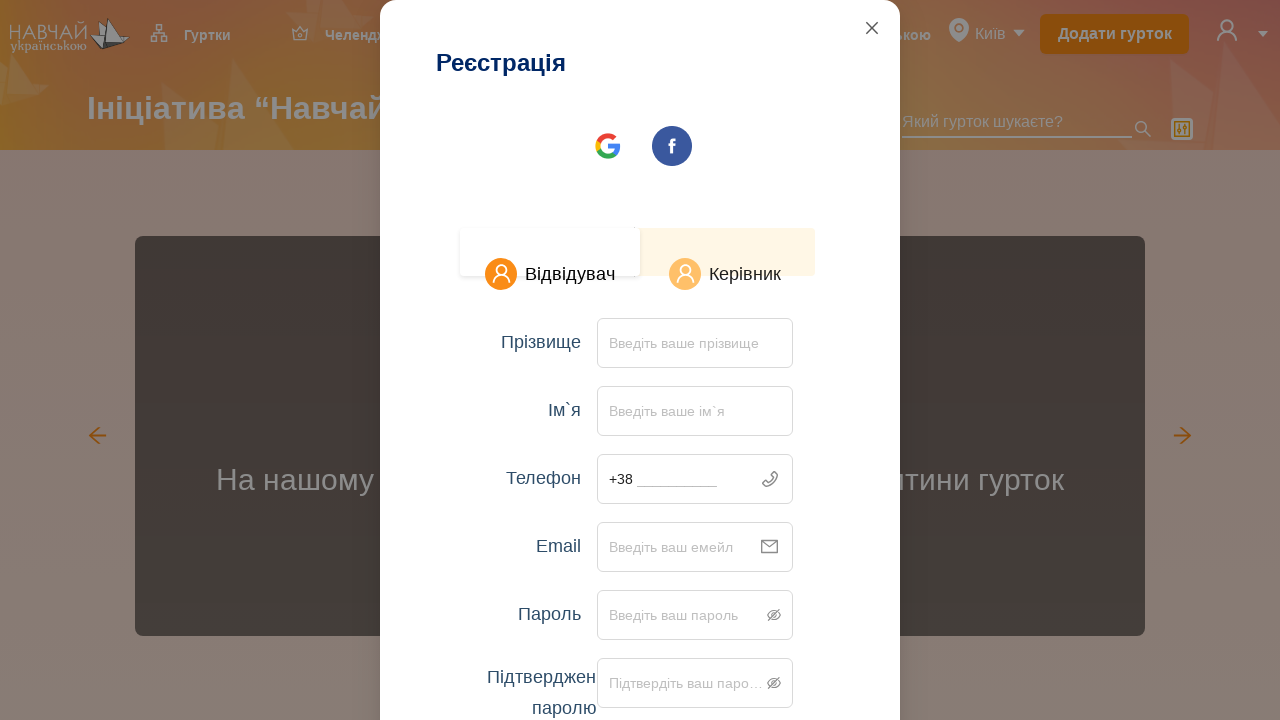